Navigates to Bolivia's employment indicators statistics page and clicks on the download link for employment data.

Starting URL: https://www.ine.gob.bo/index.php/estadisticas-sociales/bolivia-principales-indicadores-de-empleo-por-mes-segun-grupo-de-departamentos/

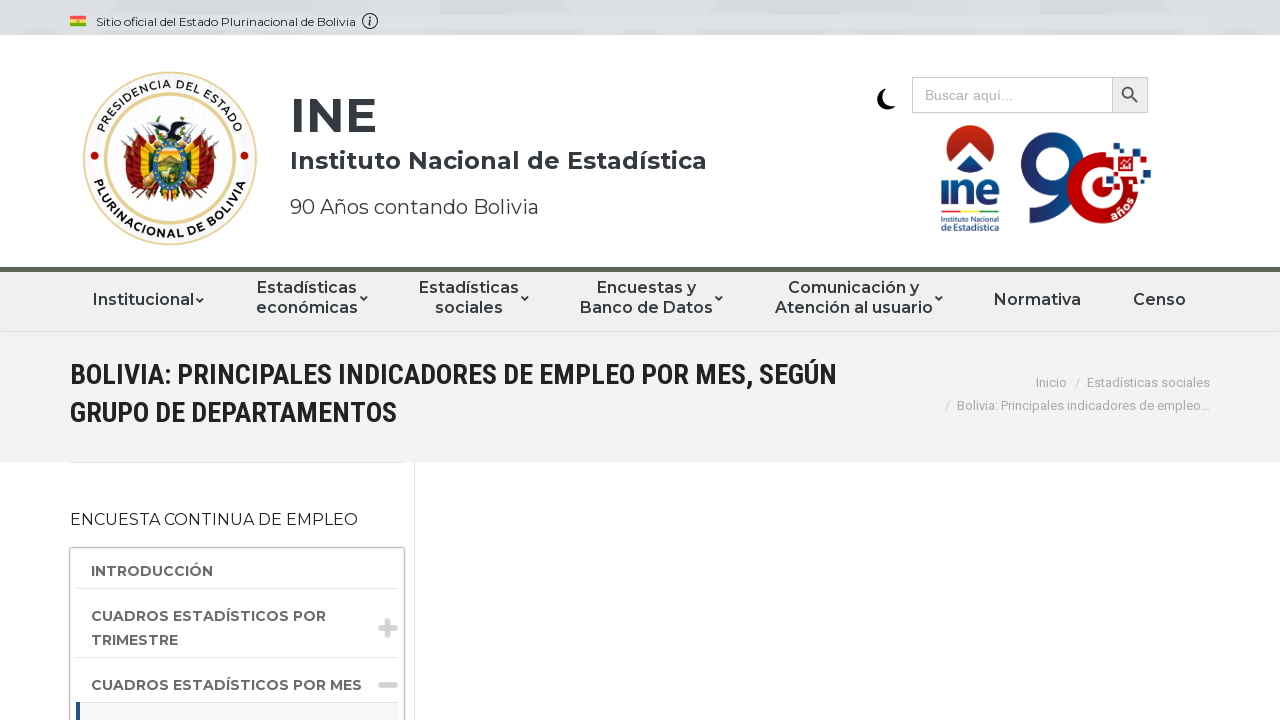

Navigated to Bolivia's employment indicators statistics page
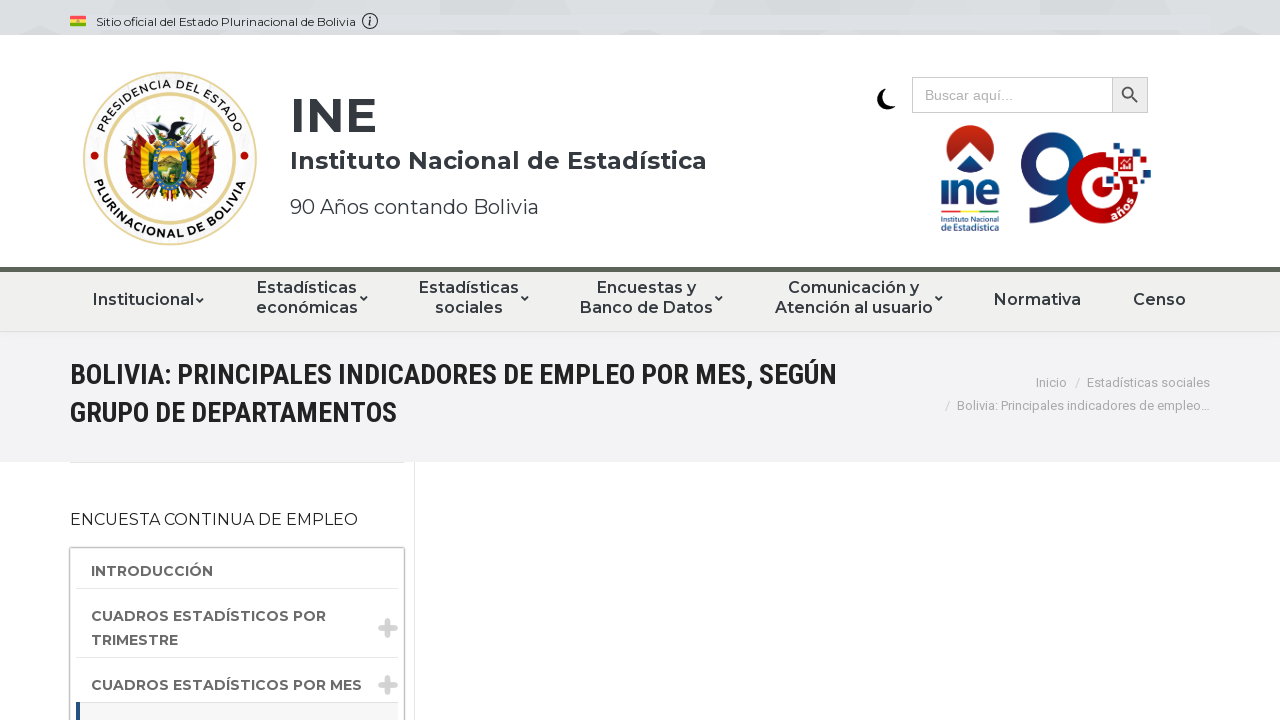

Employment data download link became visible
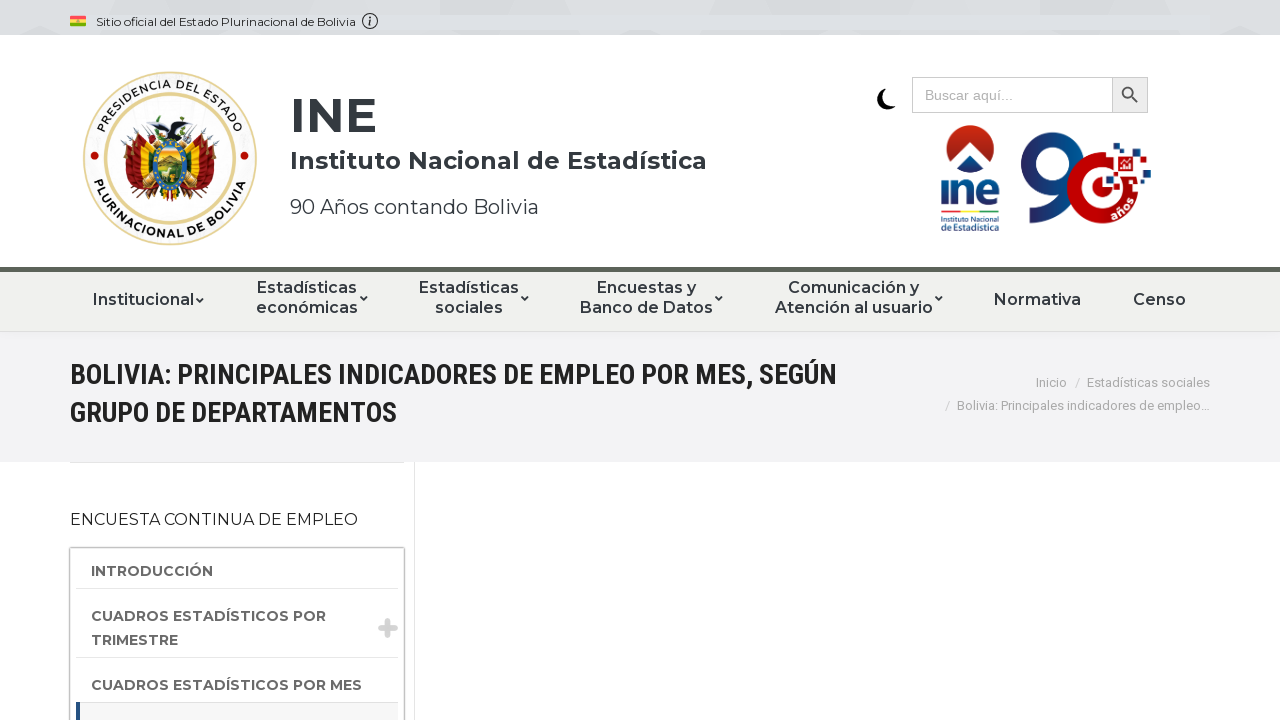

Clicked on the employment indicators download link at (810, 360) on xpath=//*[@id="content"]/div/div/div/div/div/div/ul/li/a
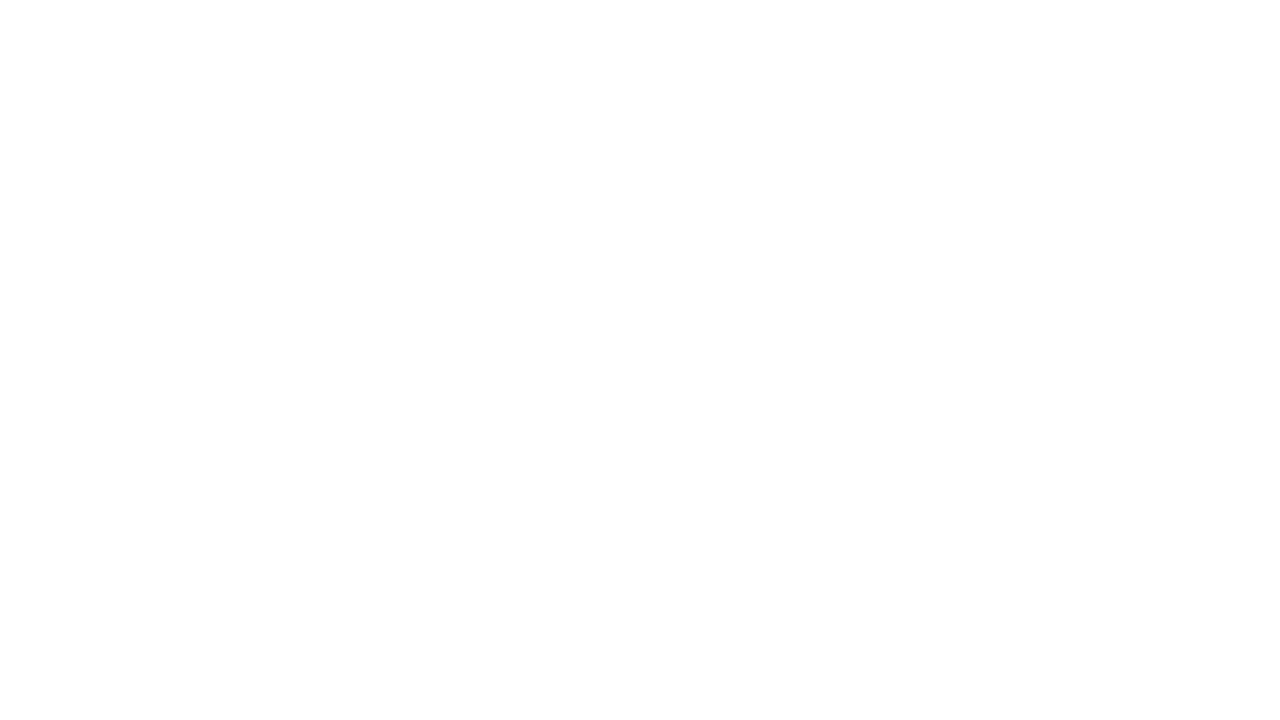

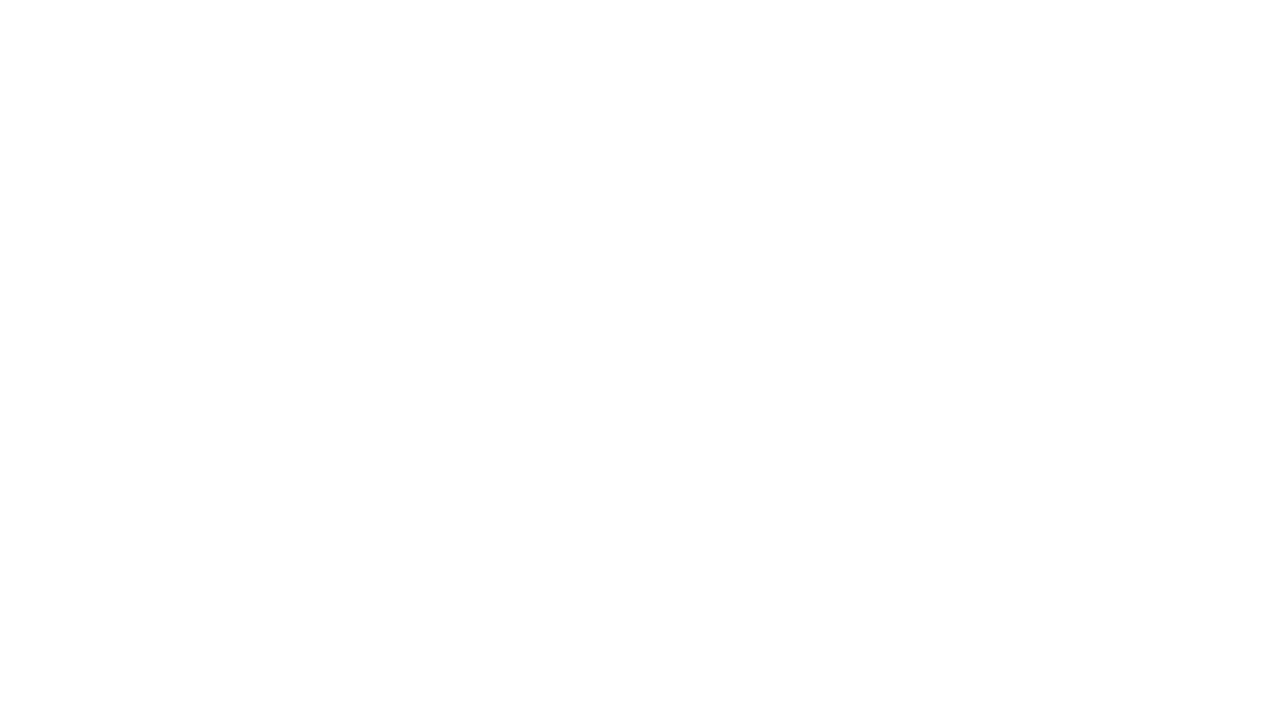